Opens the loading images demo page and waits for the landscape image to load with proper timeout

Starting URL: https://bonigarcia.dev/selenium-webdriver-java/loading-images.html

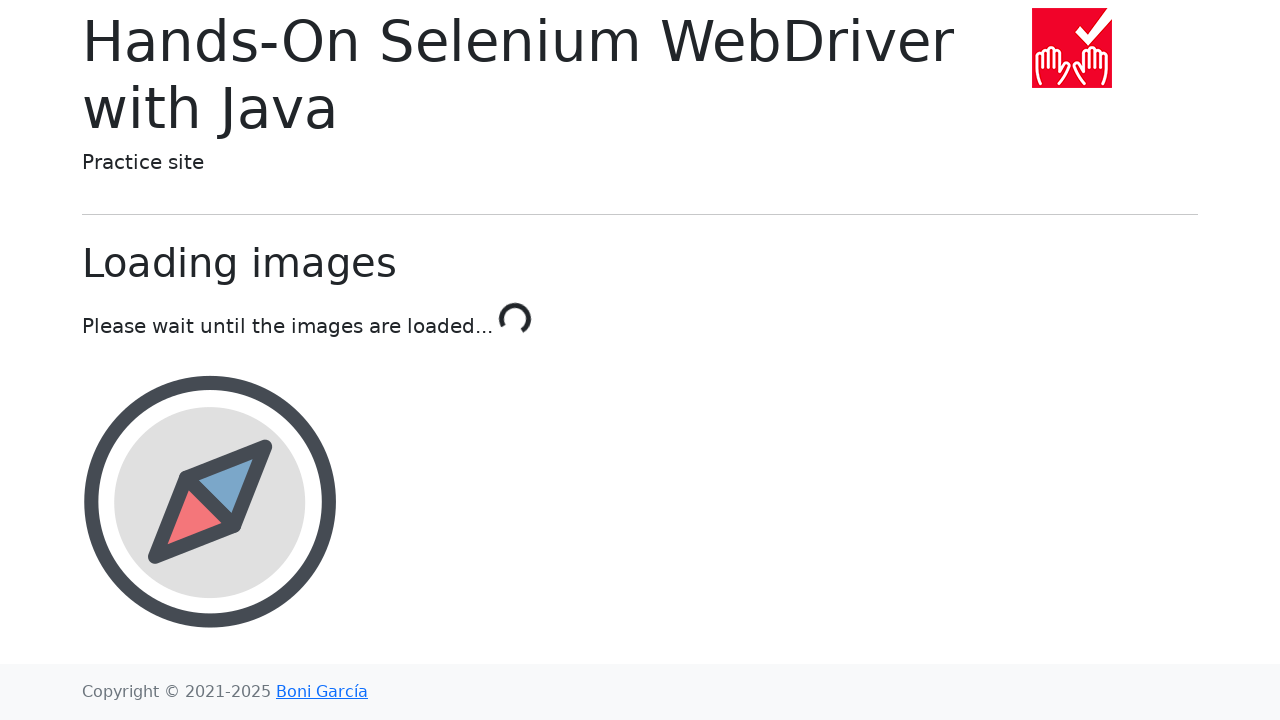

Located the landscape image element
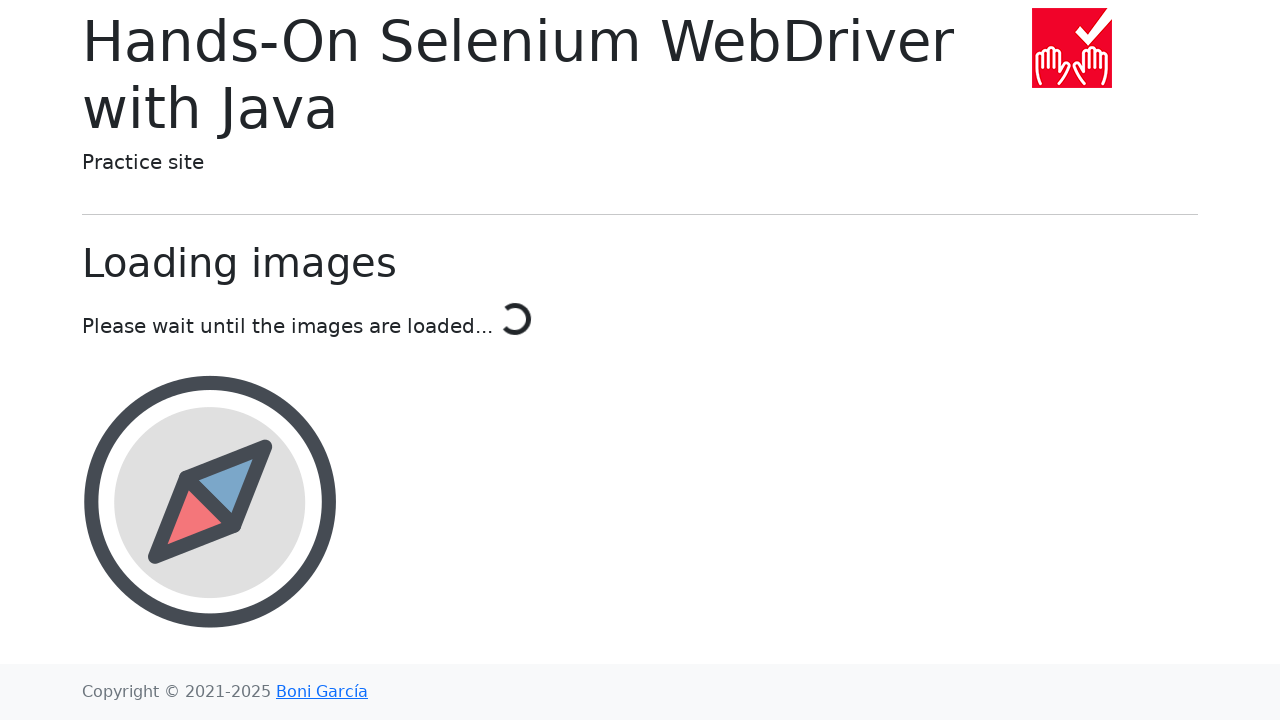

Waited for landscape image to become visible with 10 second timeout
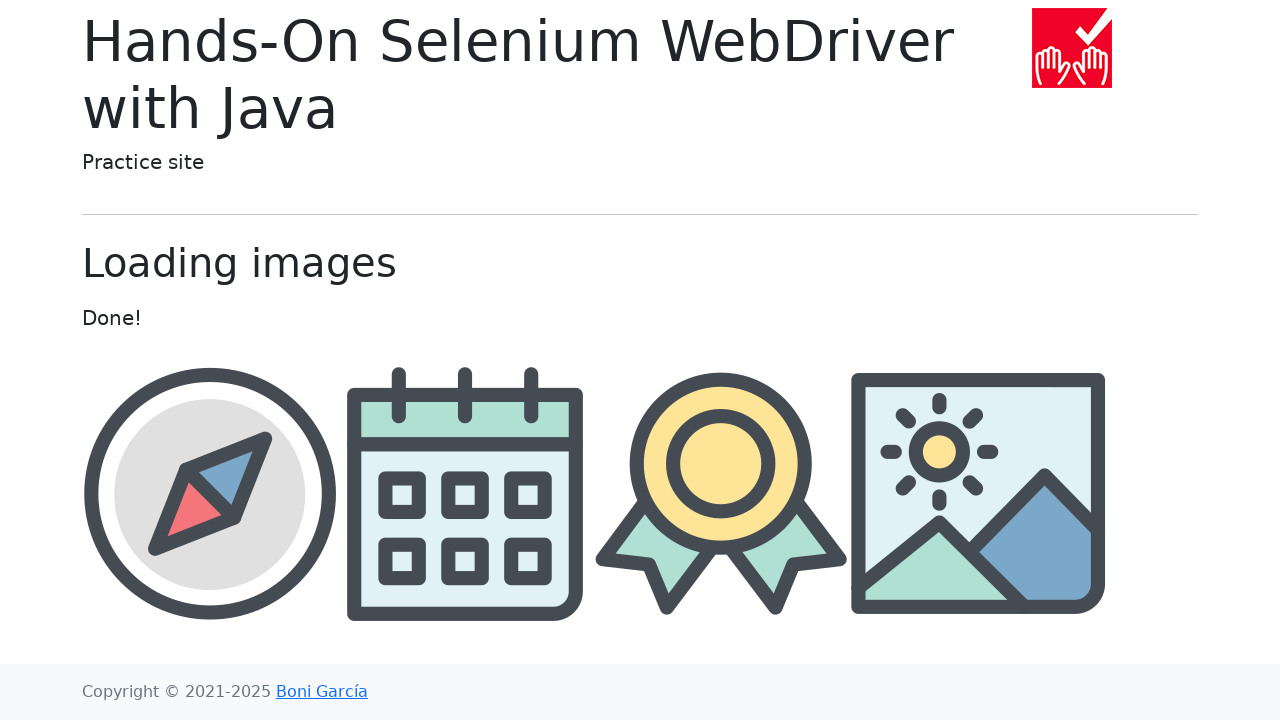

Retrieved src attribute from landscape image
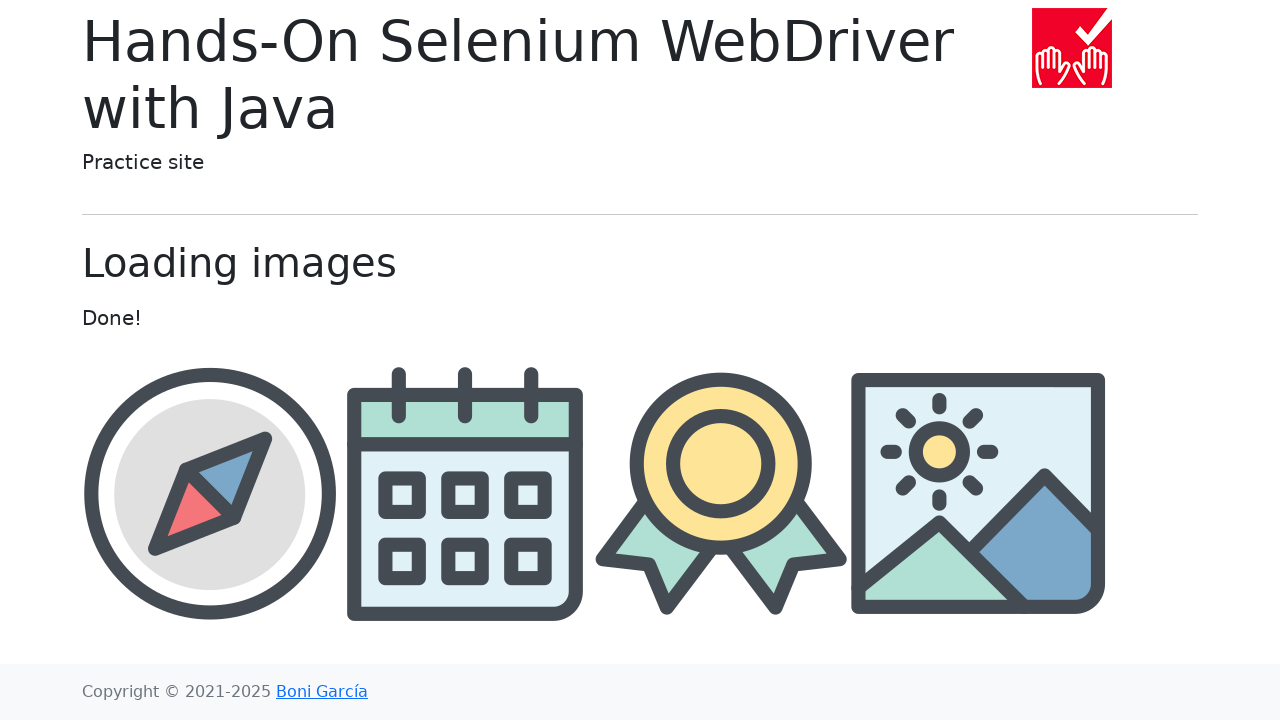

Verified that src attribute contains 'landscape'
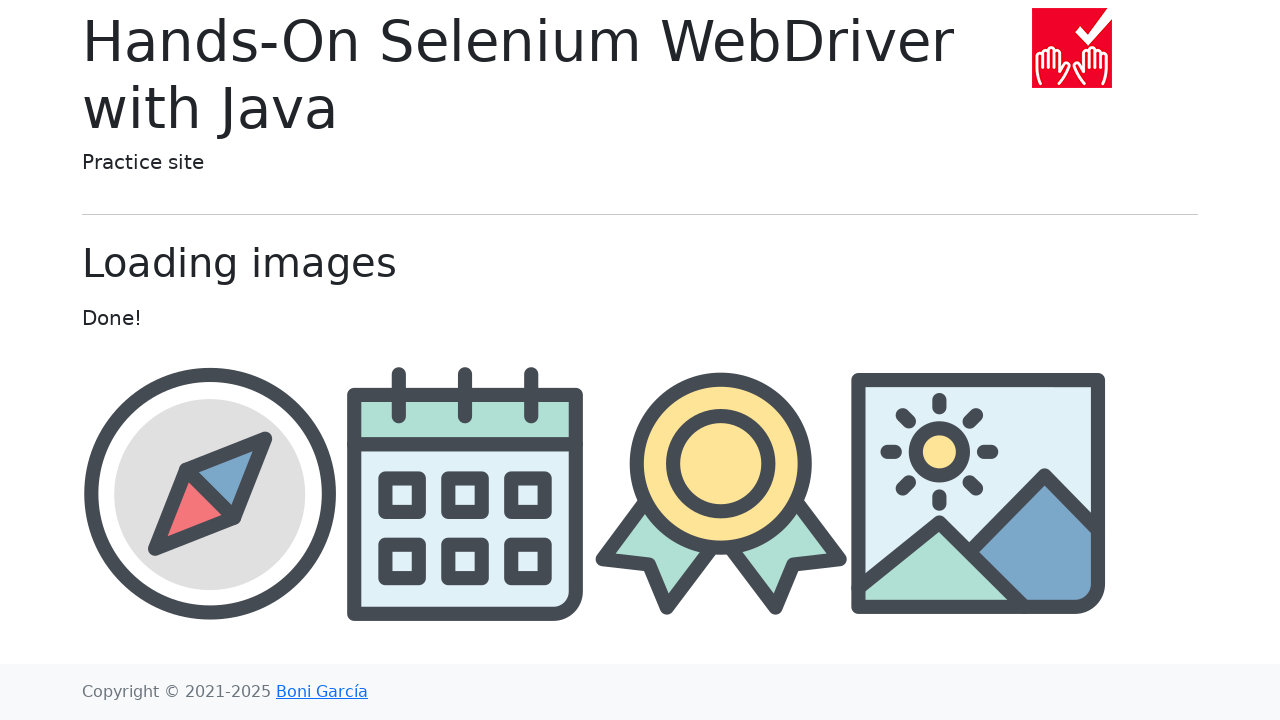

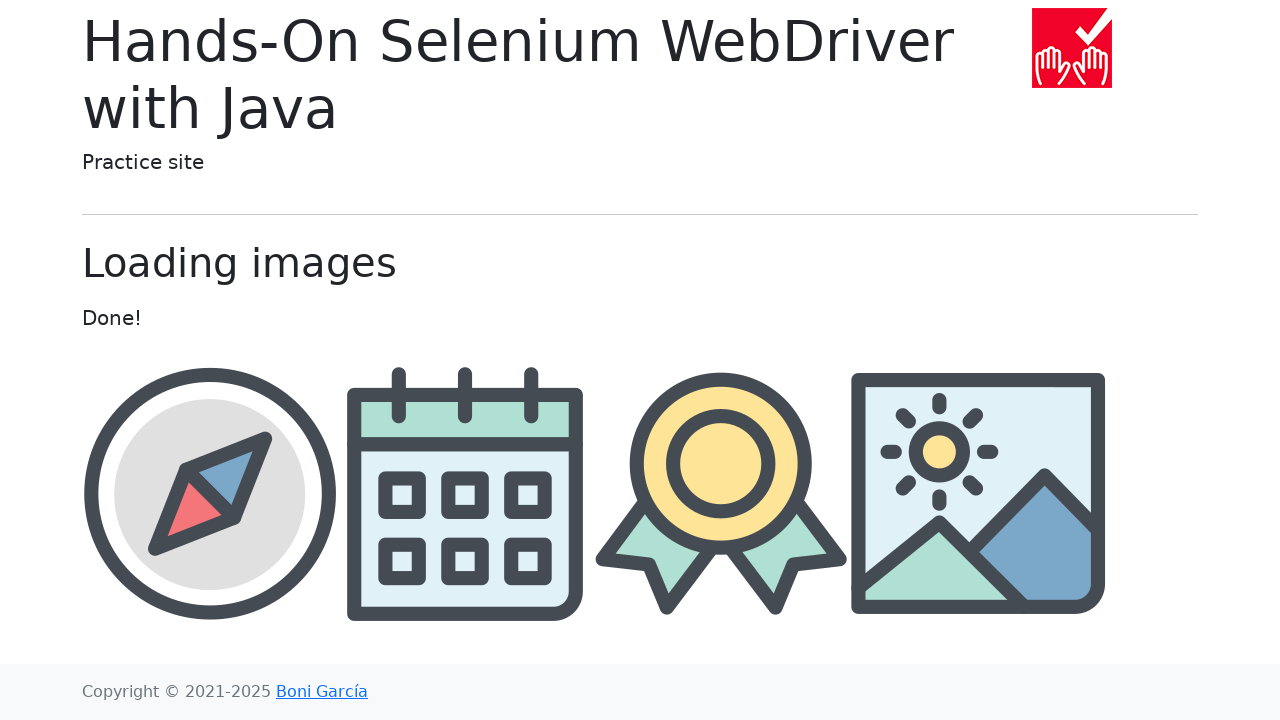